Tests alert handling by clicking a button that triggers a delayed alert and accepting it

Starting URL: https://demoqa.com/alerts

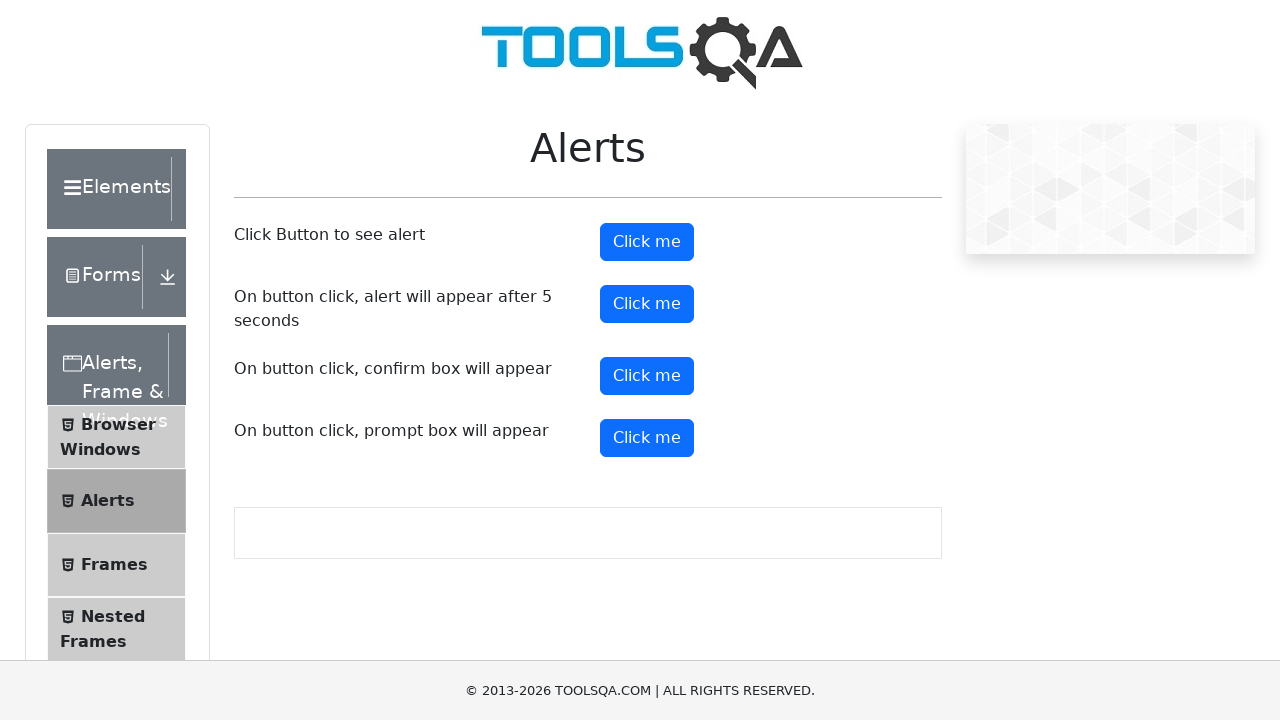

Clicked the button that triggers a delayed alert at (647, 304) on #timerAlertButton
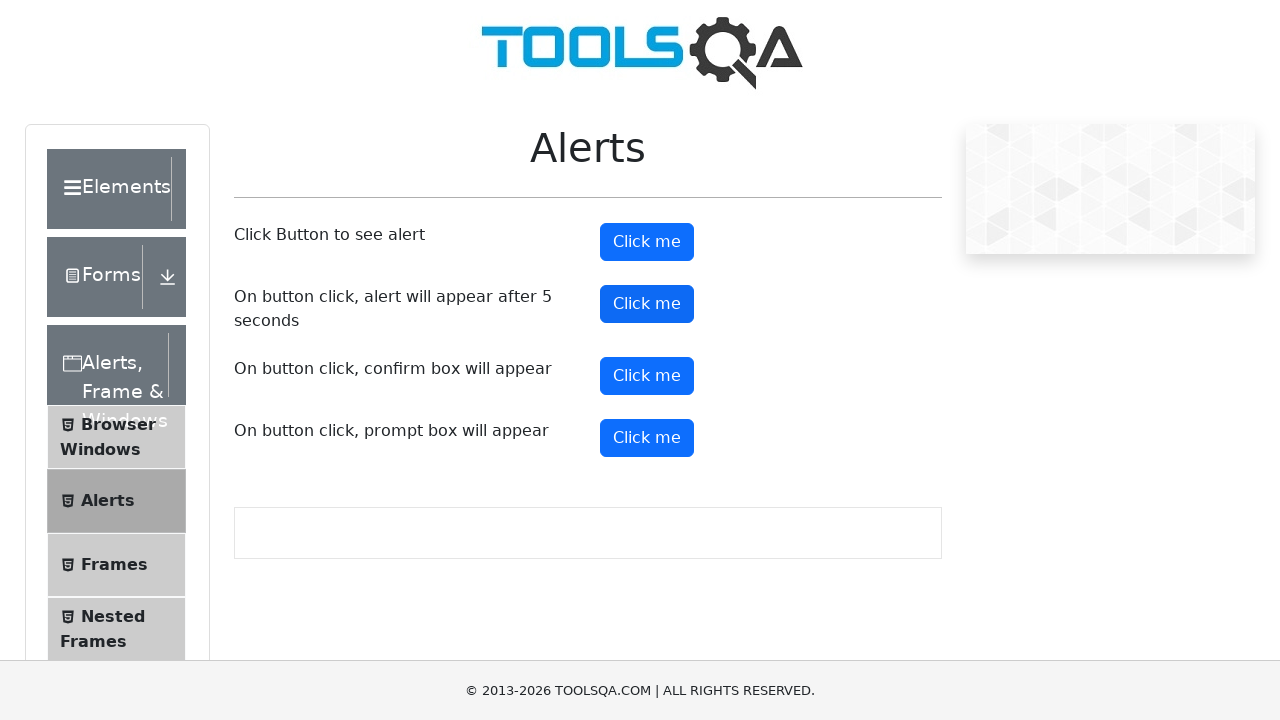

Waited 5 seconds for the alert to appear
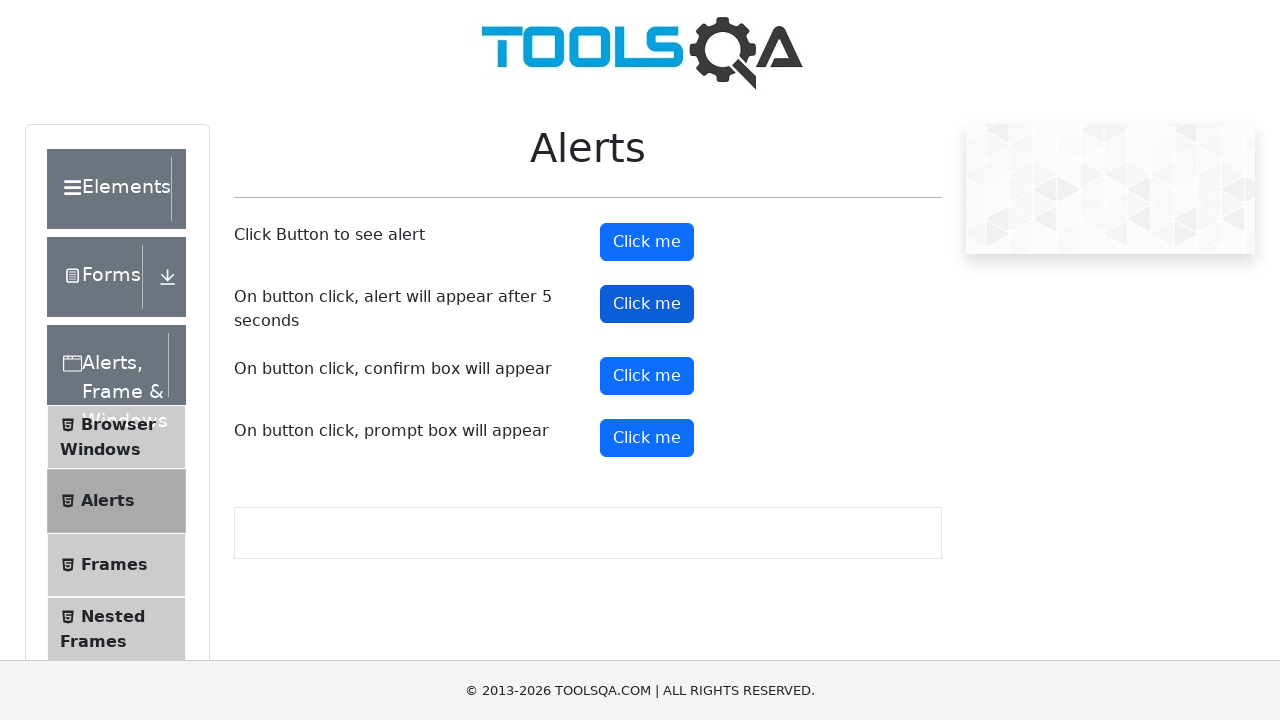

Set up dialog handler to accept the alert
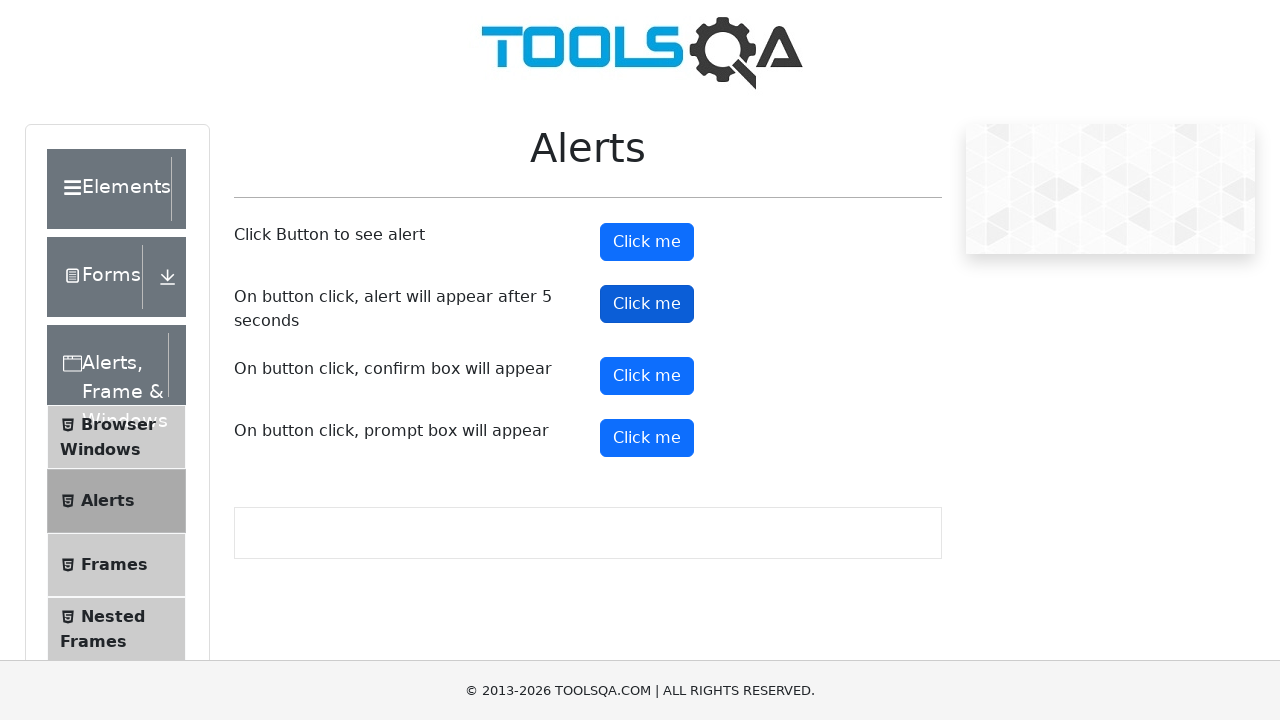

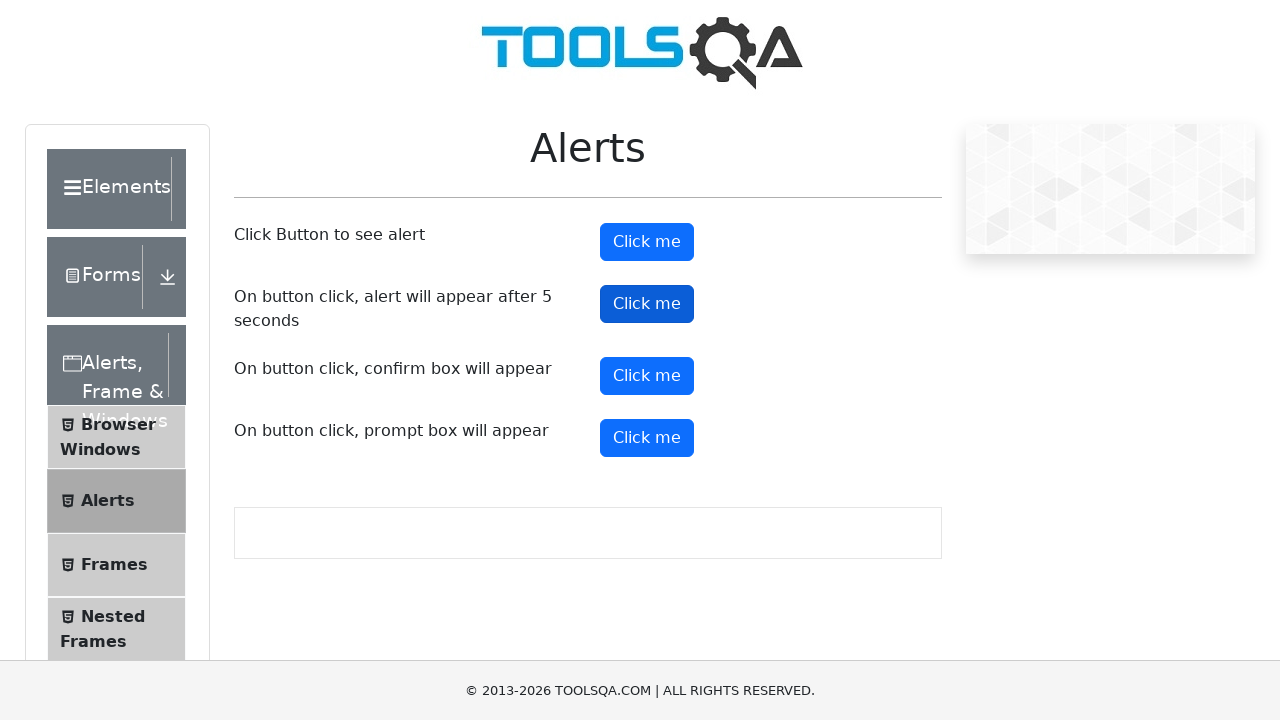